Tests the disappearing Gallery link by refreshing the page multiple times until the Gallery link appears, then clicks it and verifies the Not Found page

Starting URL: https://the-internet.herokuapp.com/disappearing_elements

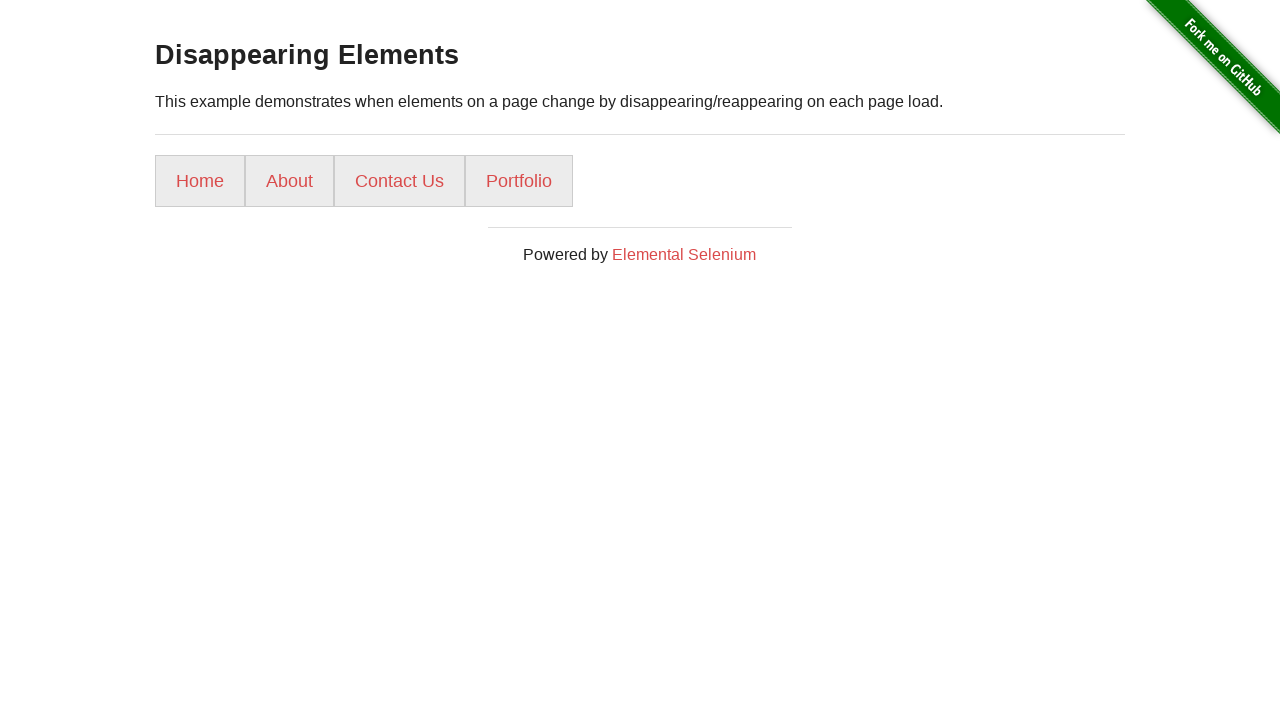

Refreshed page (attempt 1 of 15) to search for Gallery link
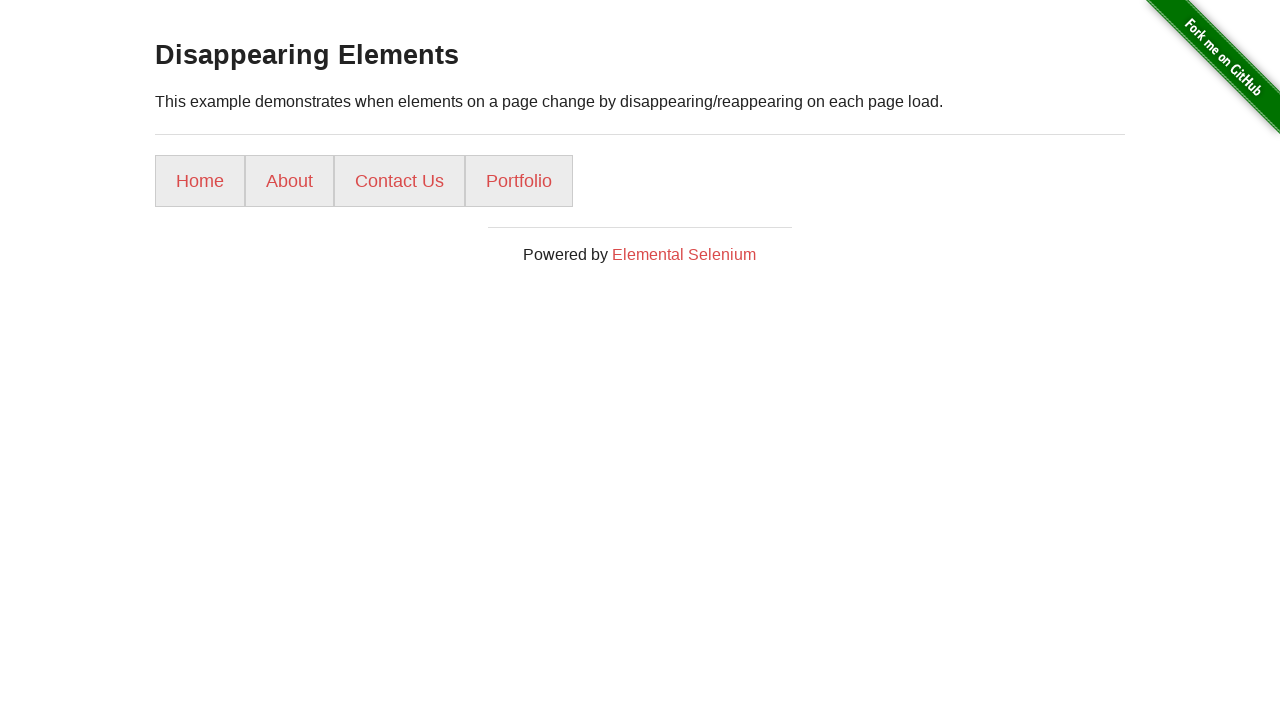

Refreshed page (attempt 2 of 15) to search for Gallery link
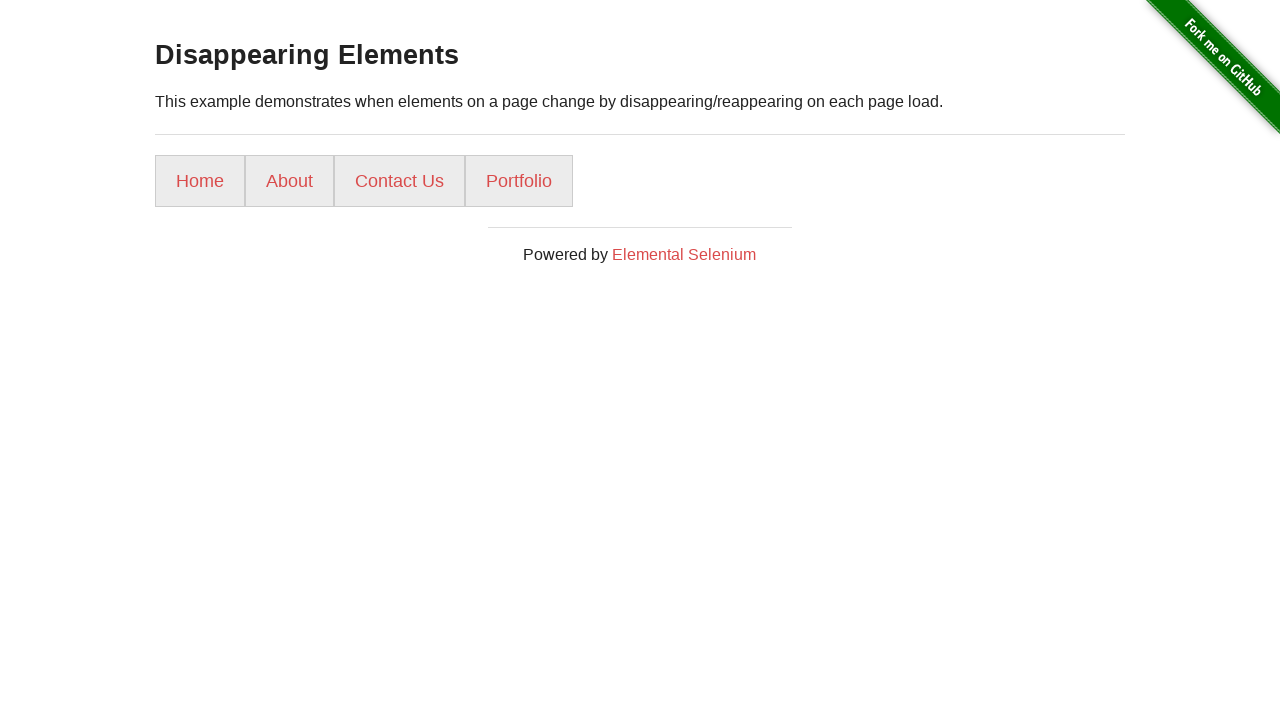

Refreshed page (attempt 3 of 15) to search for Gallery link
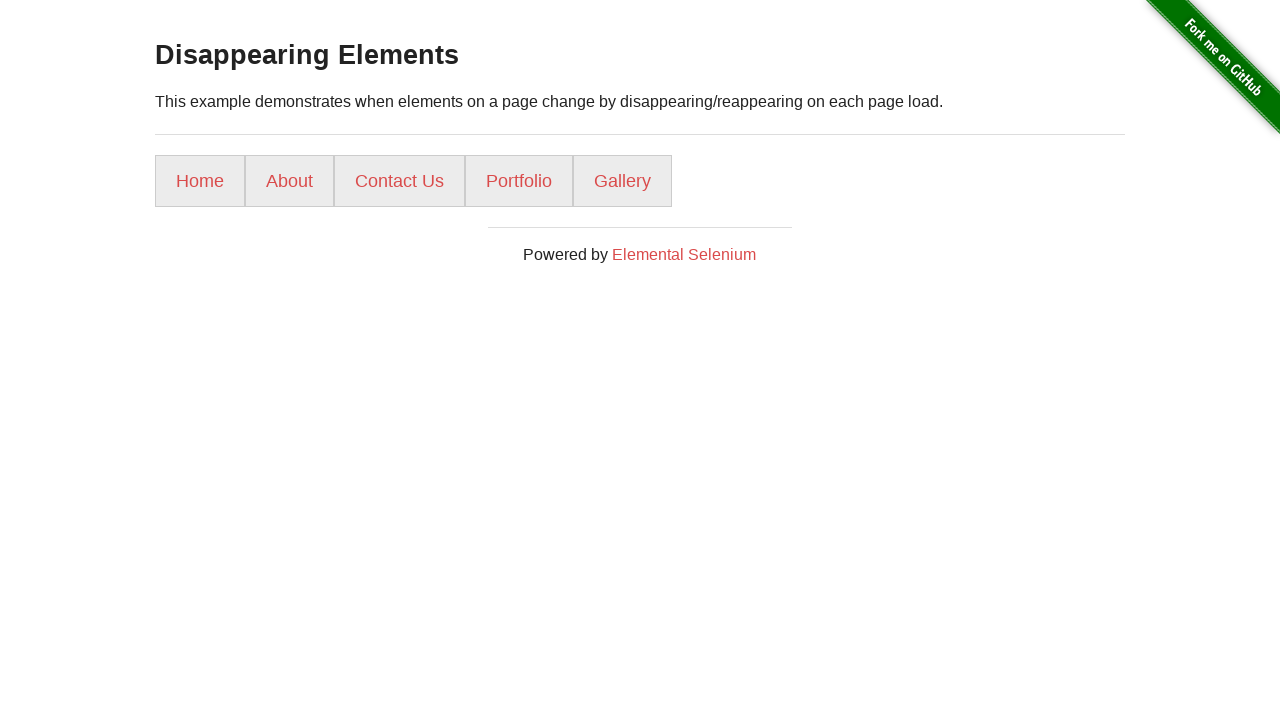

Clicked the Gallery link at (622, 181) on xpath=//a[text()='Gallery']
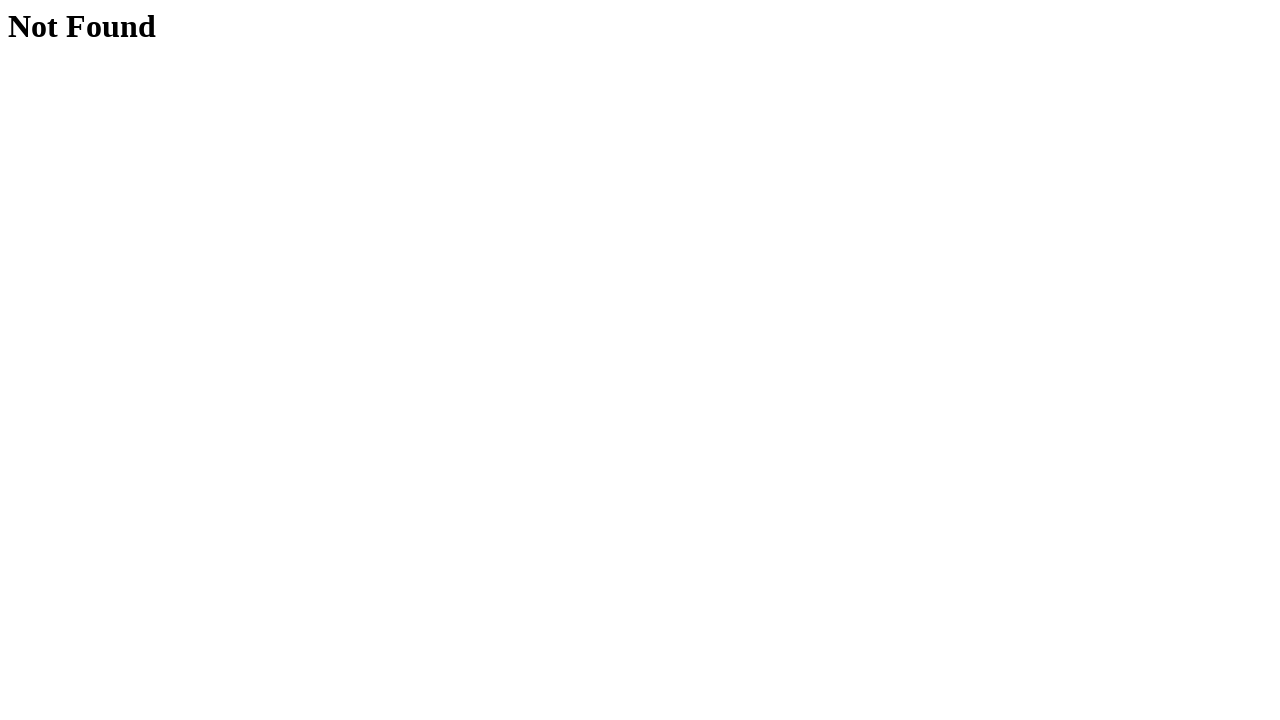

Waited for h1 element to be visible on Not Found page
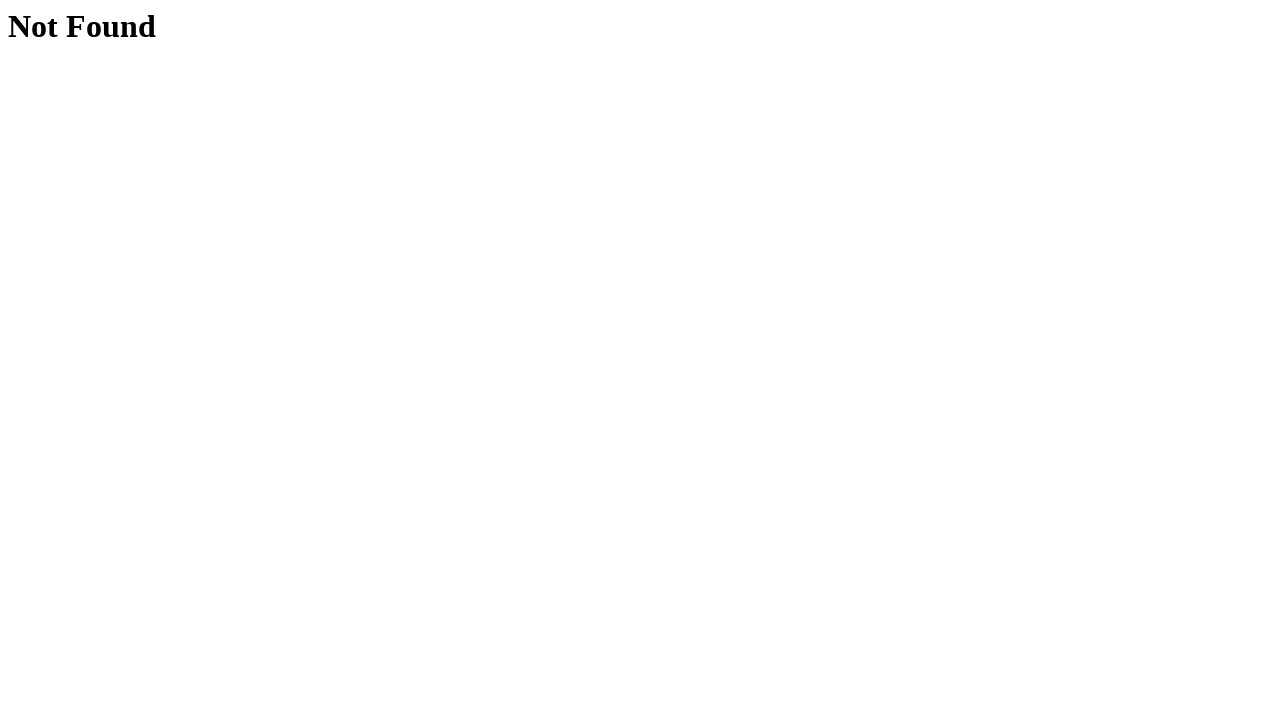

Verified h1 text content equals 'Not Found'
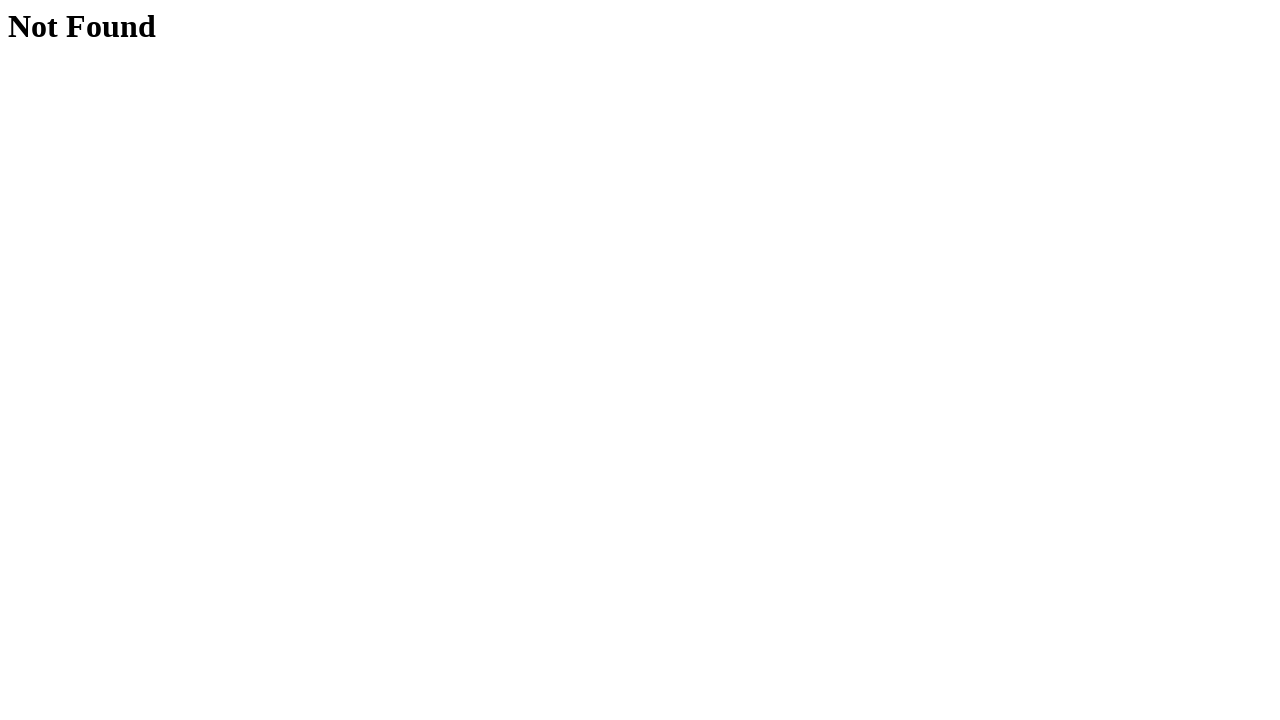

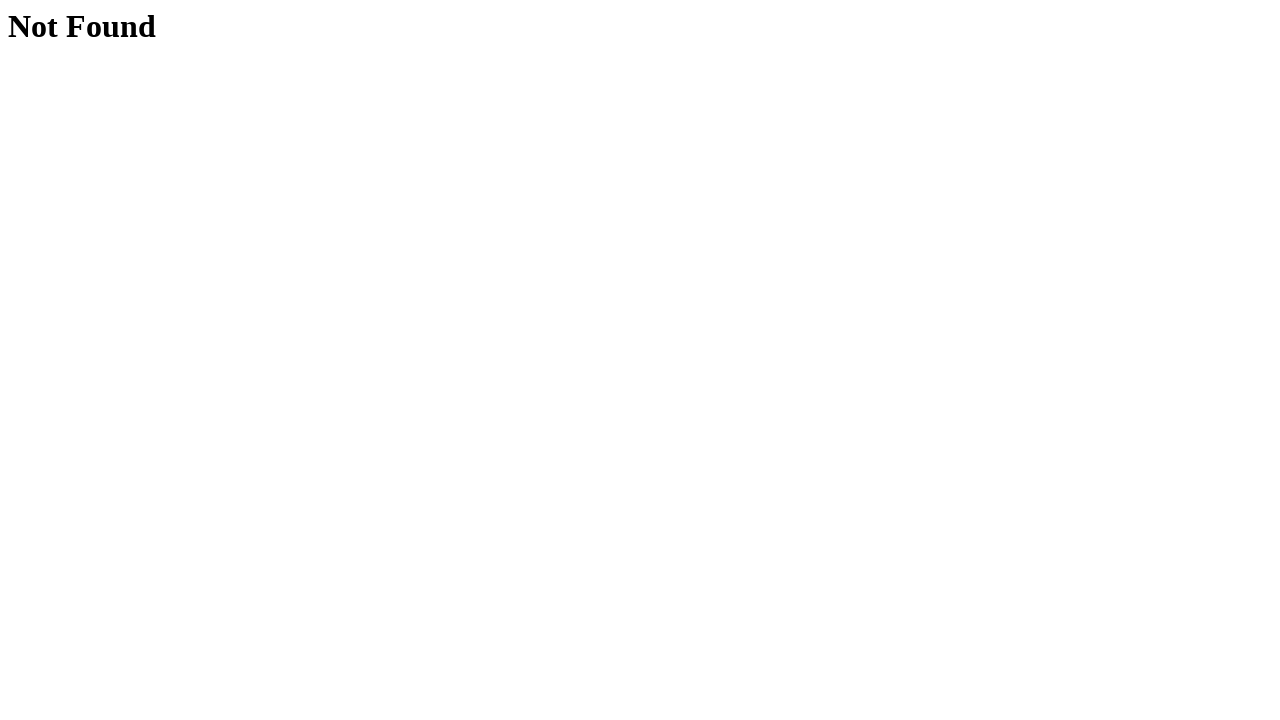